Tests that a button becomes visible after a delay on a dynamic properties demo page. Waits for and verifies the "Visible After" button is displayed.

Starting URL: https://demoqa.com/dynamic-properties

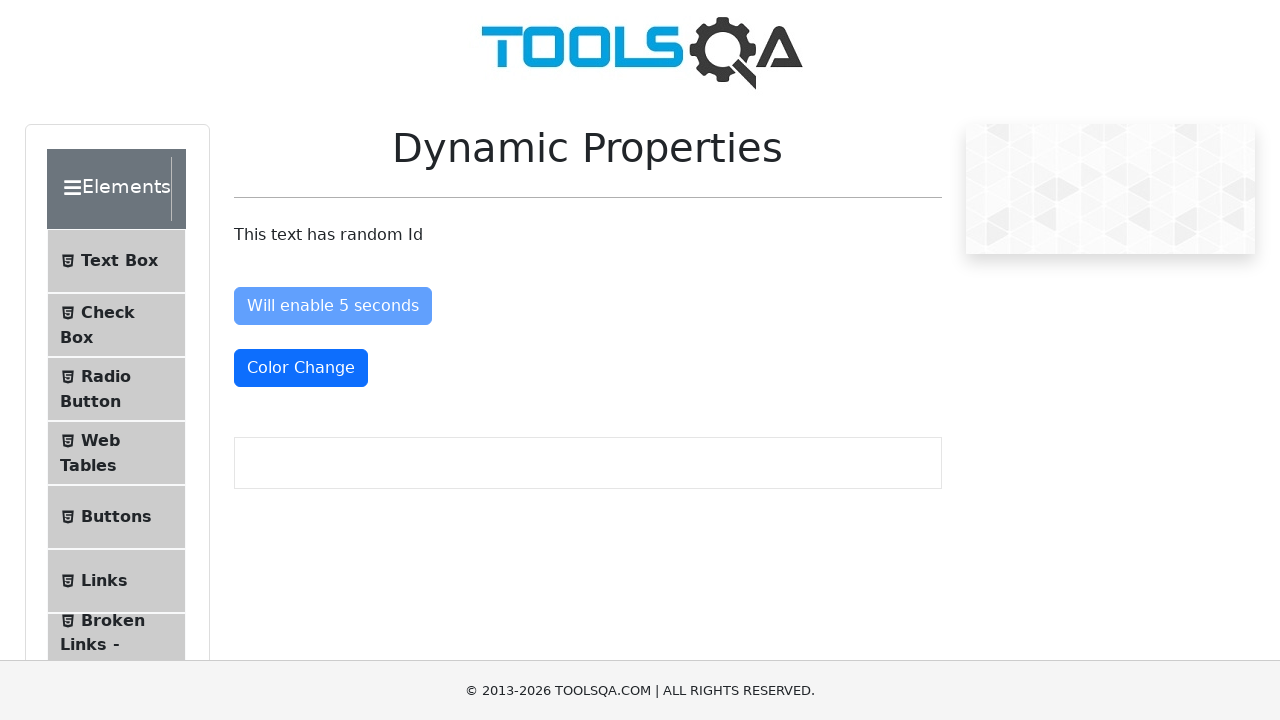

Located the 'Visible After' button element
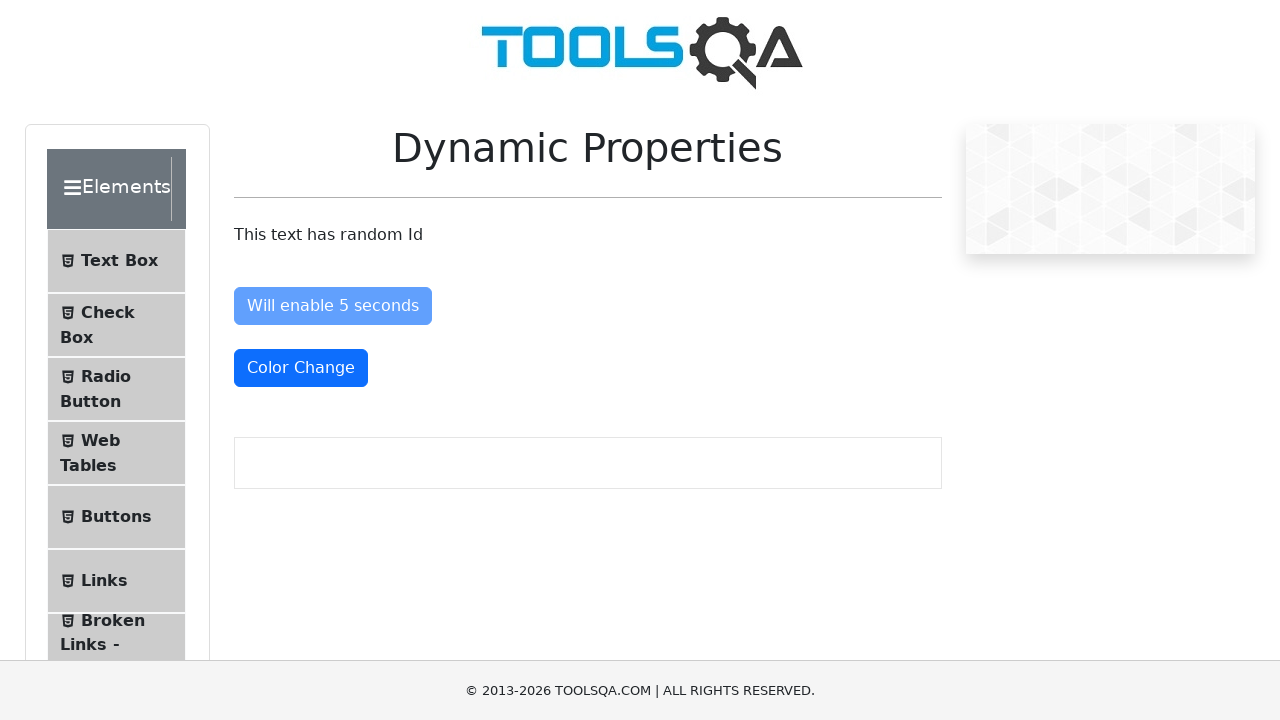

Waited for 'Visible After' button to become visible
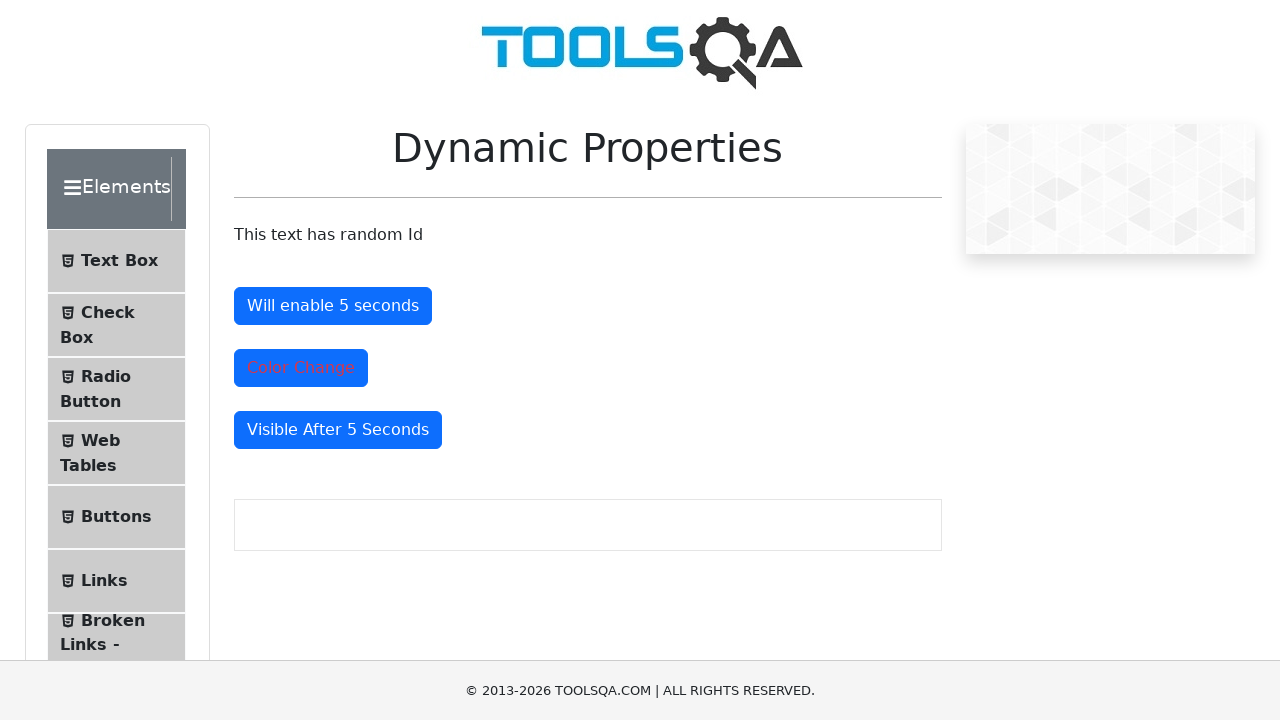

Verified that 'Visible After' button is visible
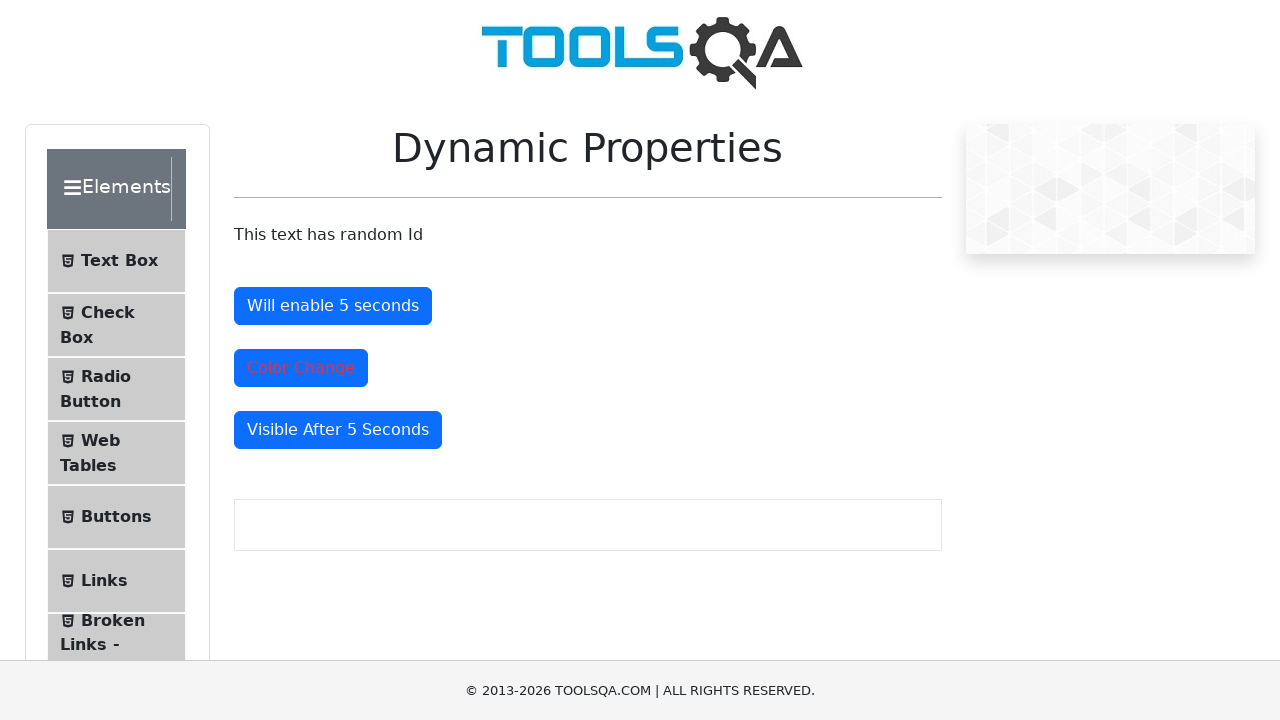

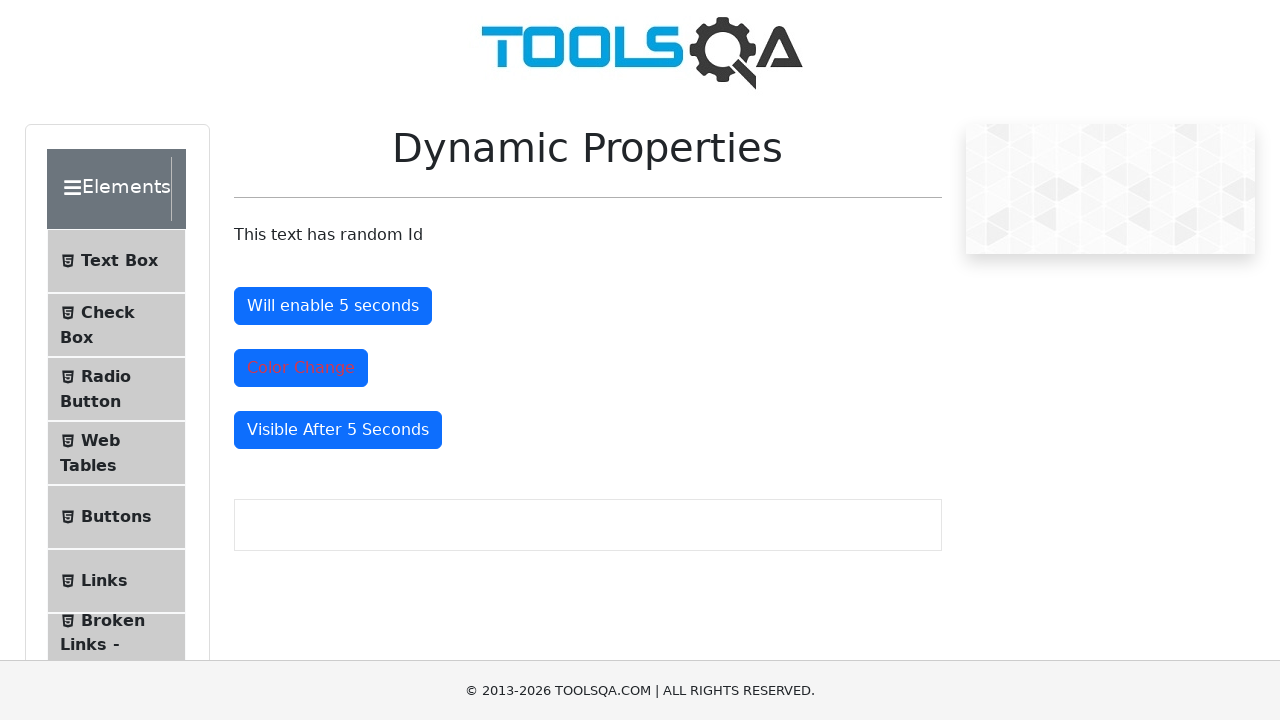